Tests browser tab handling by clicking a button that opens a new tab, switching to the new tab to verify content, closing the tab, and switching back to the parent window.

Starting URL: https://demoqa.com/browser-windows

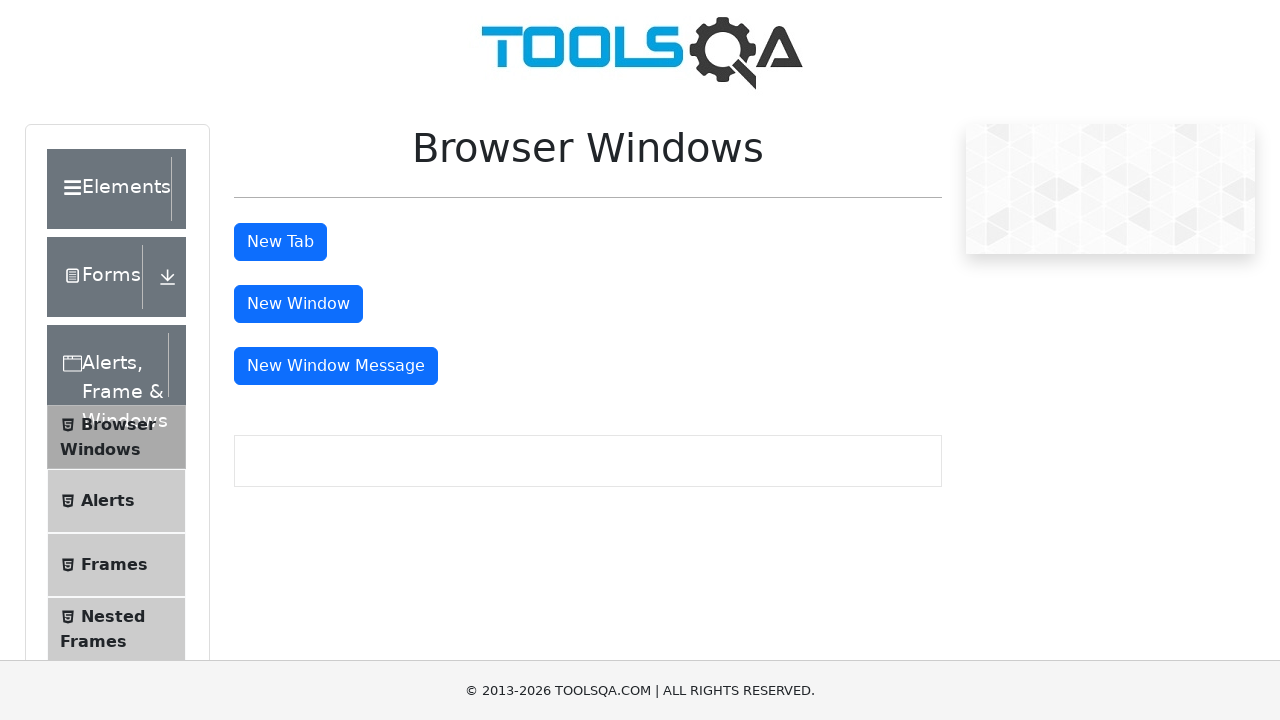

Clicked tab button to open new tab at (280, 242) on #tabButton
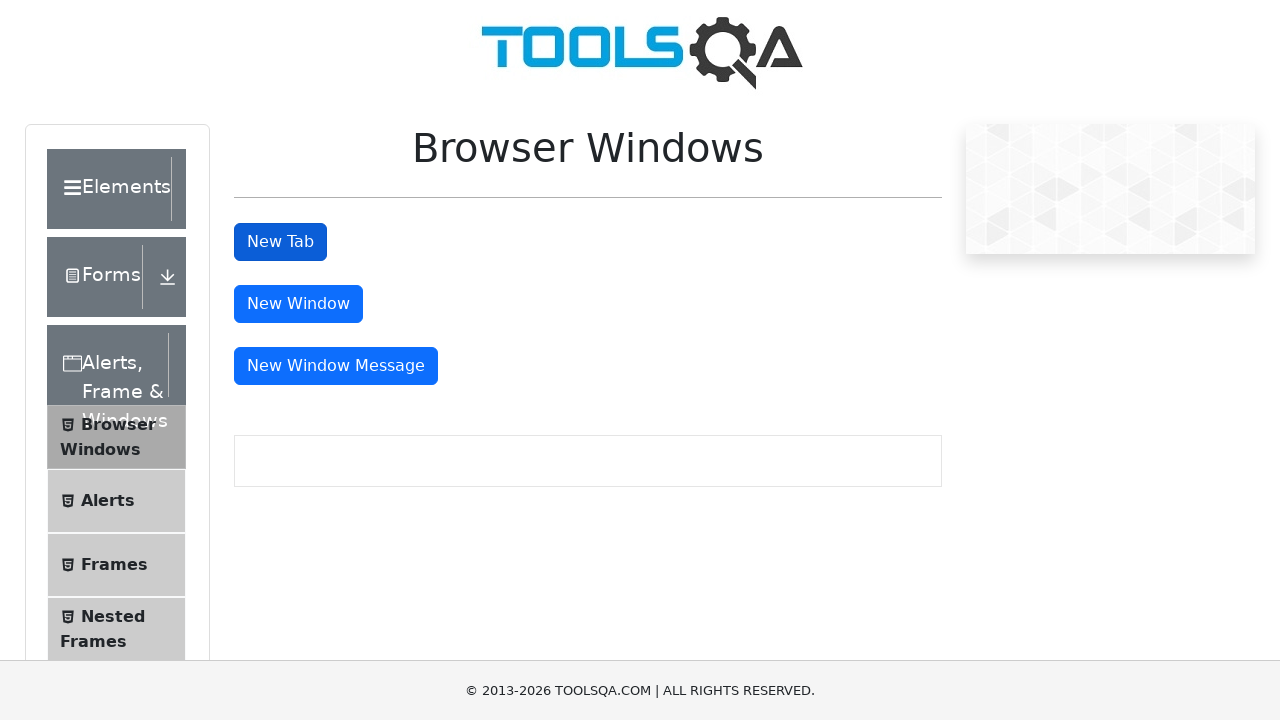

Captured new tab page object
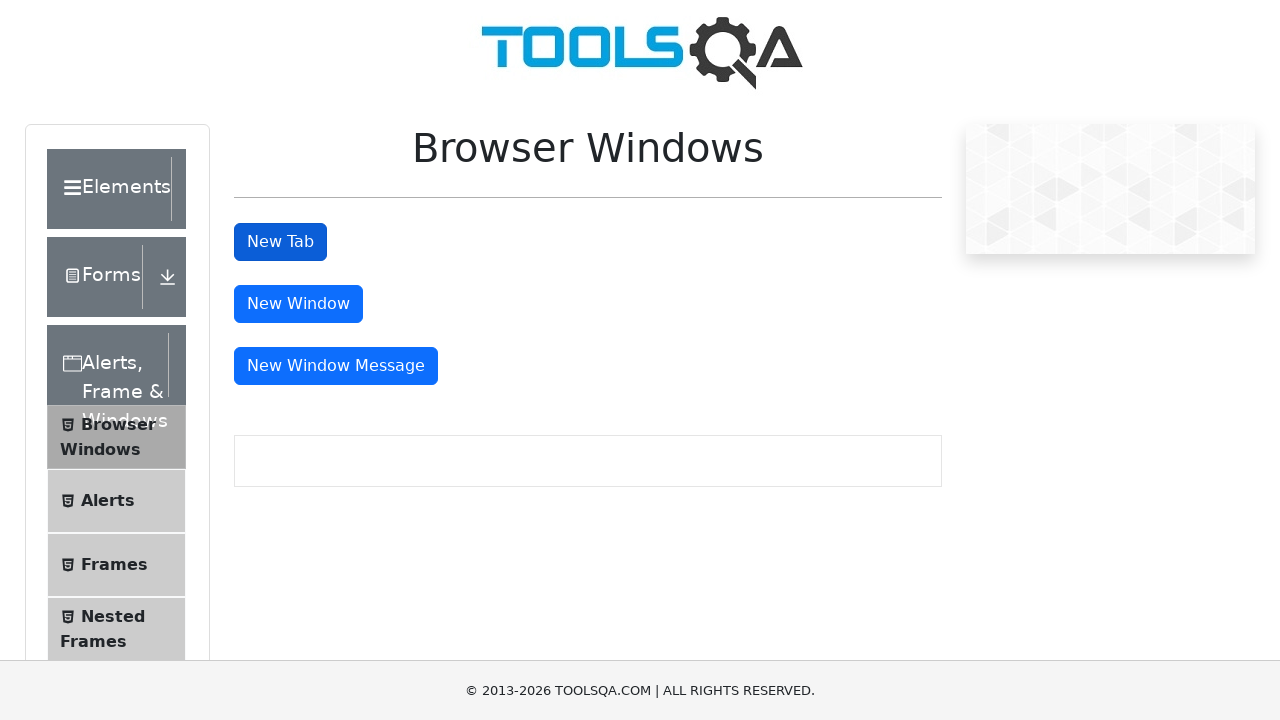

Waited for sample heading to load in new tab
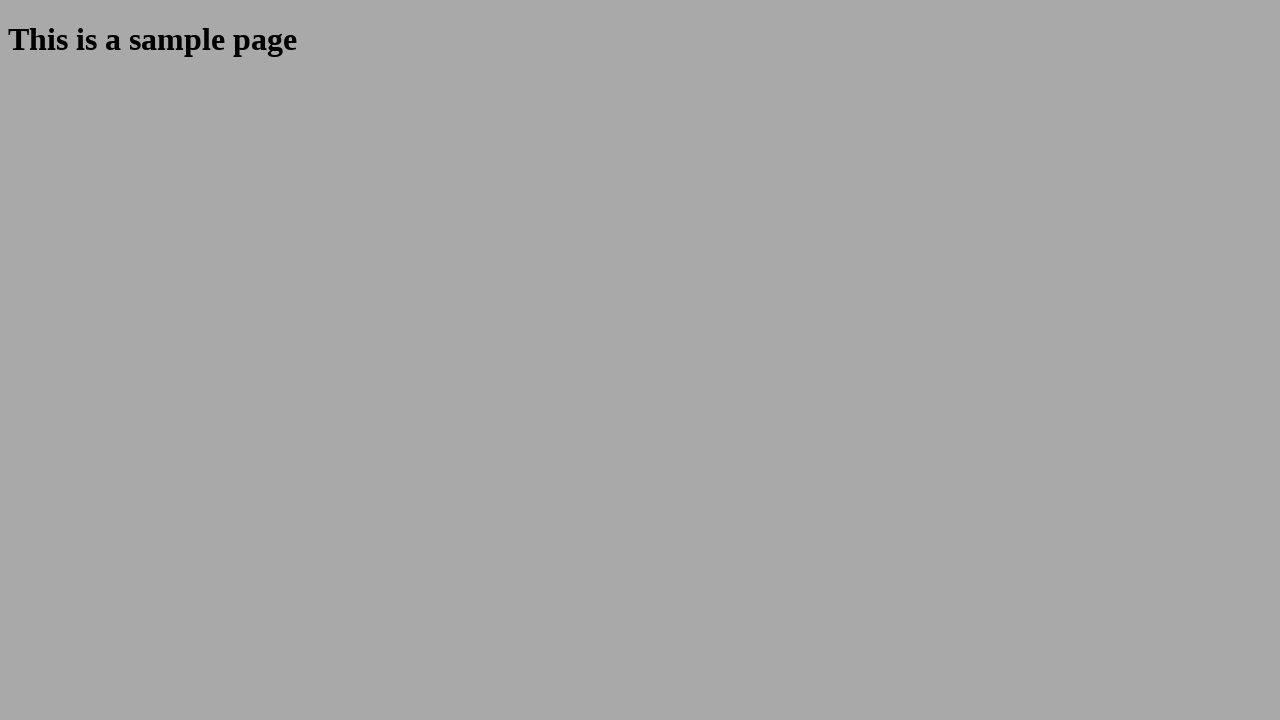

Retrieved heading text from new tab: This is a sample page
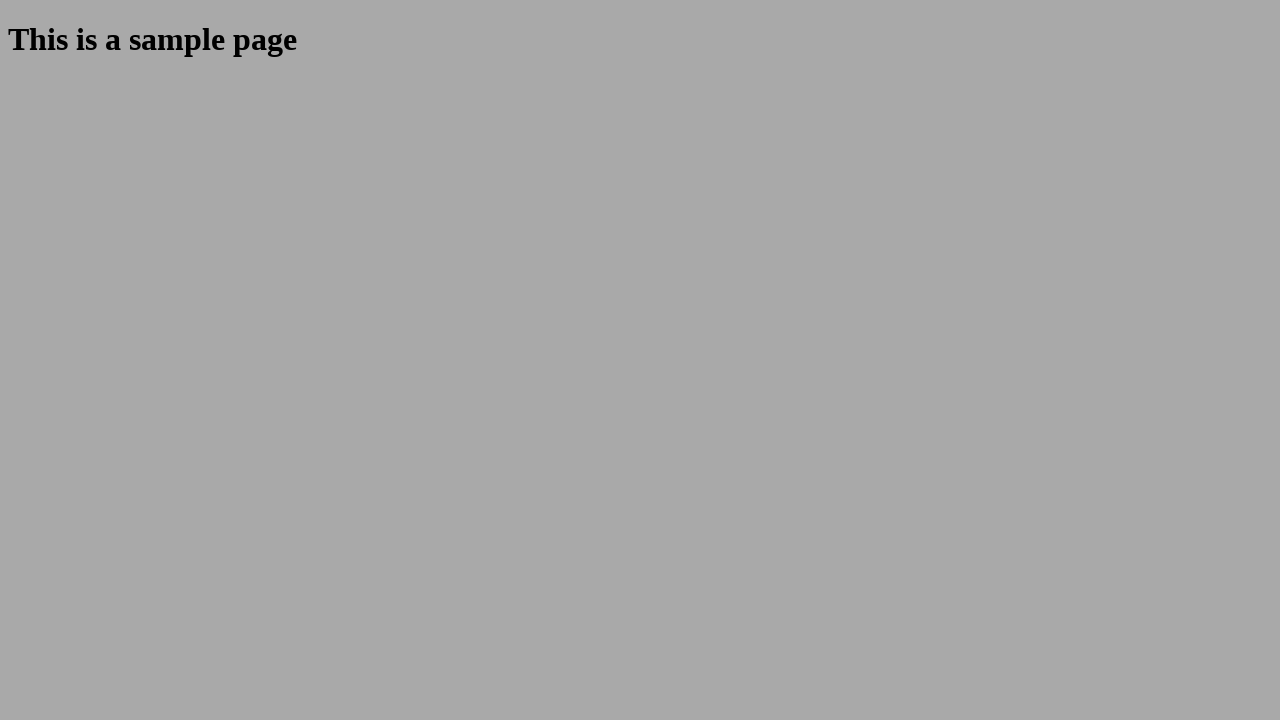

Closed the new tab
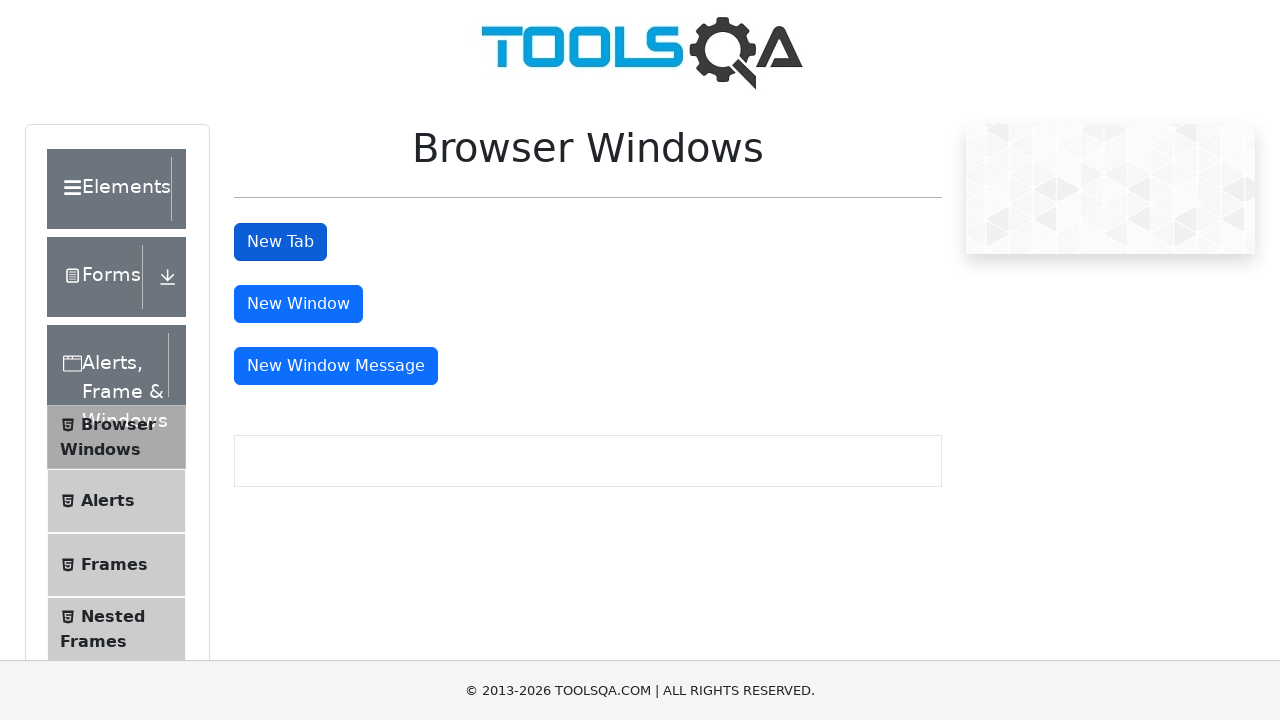

Verified tab button is present on parent page after closing child tab
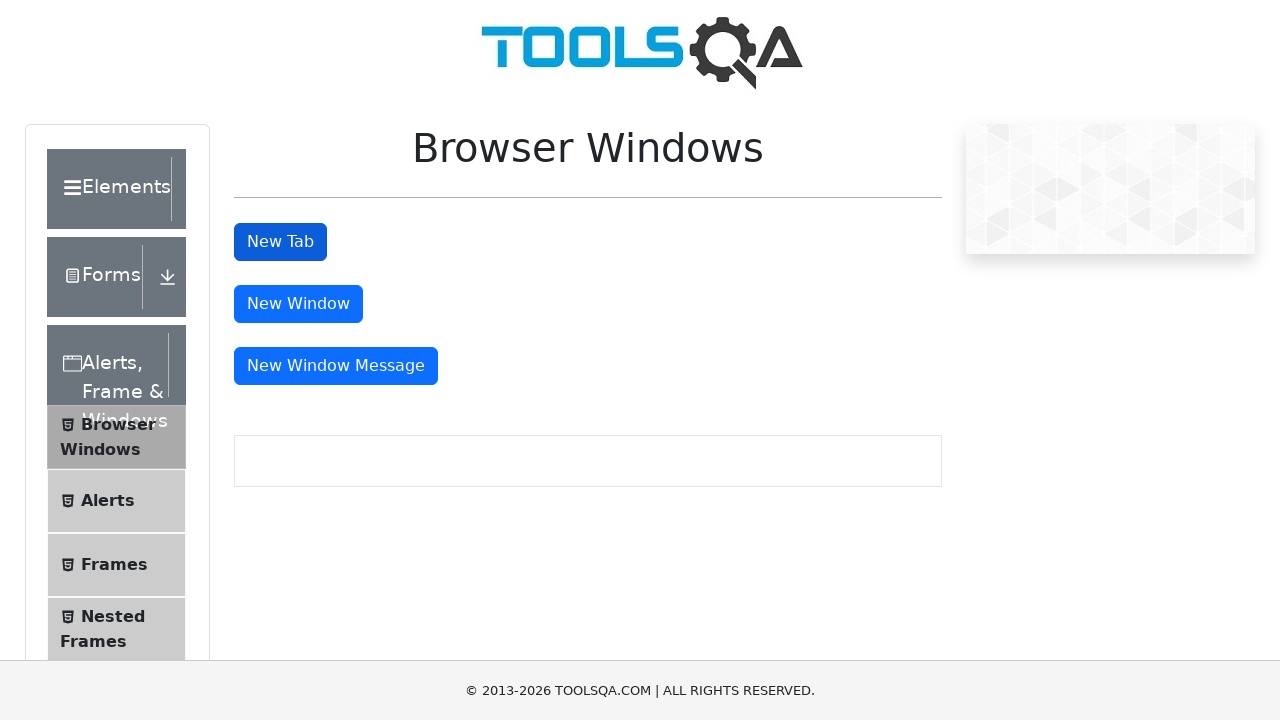

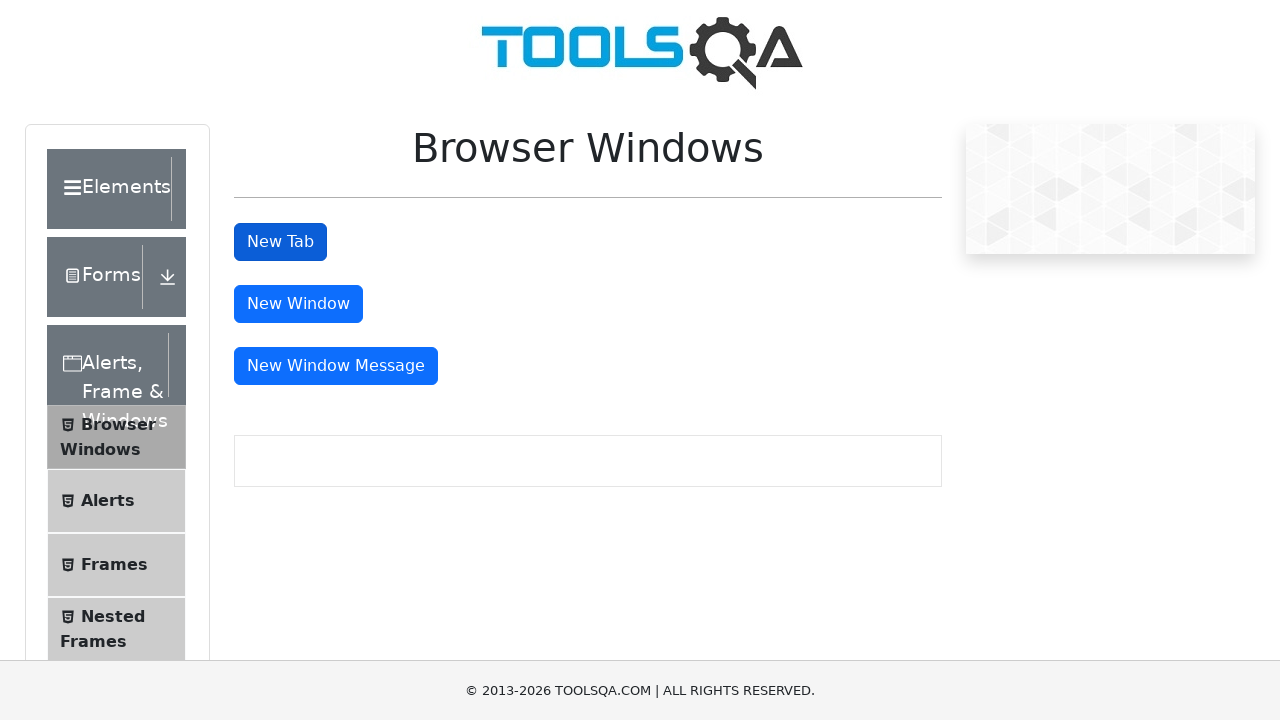